Tests handling of a simple JavaScript alert by clicking a button to trigger the alert and then accepting it

Starting URL: https://demoqa.com/alerts

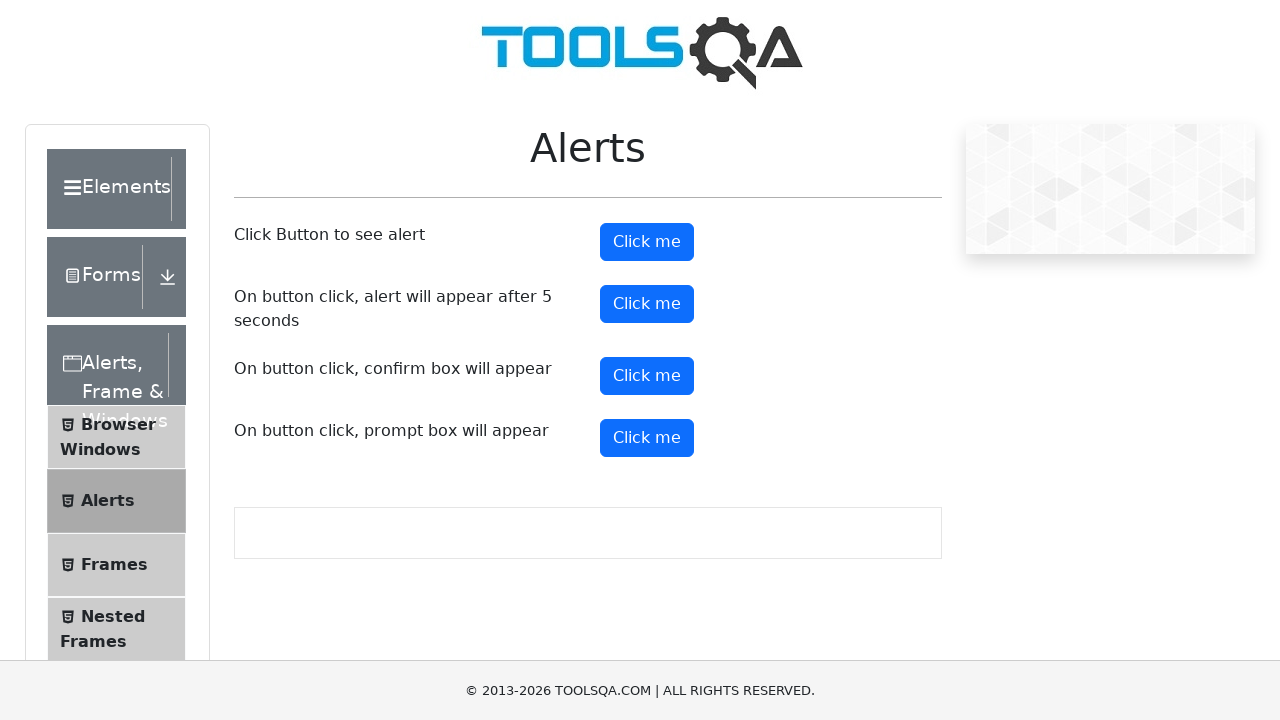

Clicked the alert button to trigger a simple JavaScript alert at (647, 242) on #alertButton
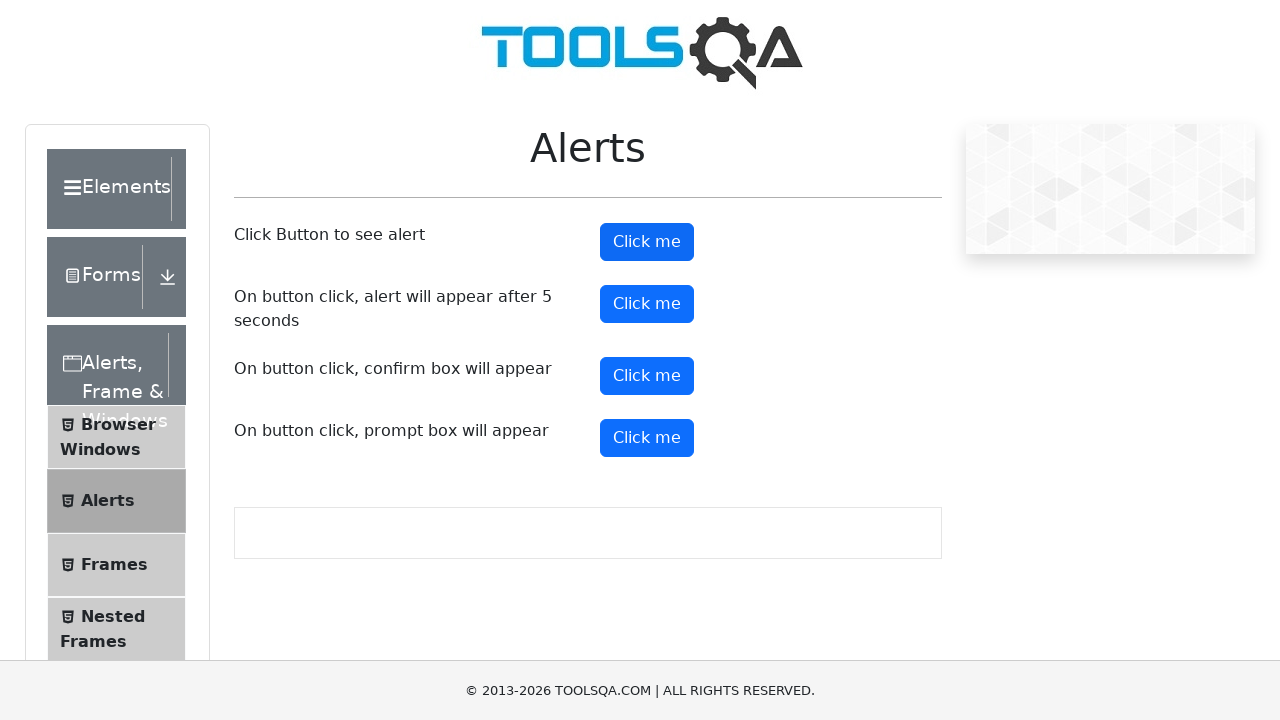

Set up dialog handler to accept the alert
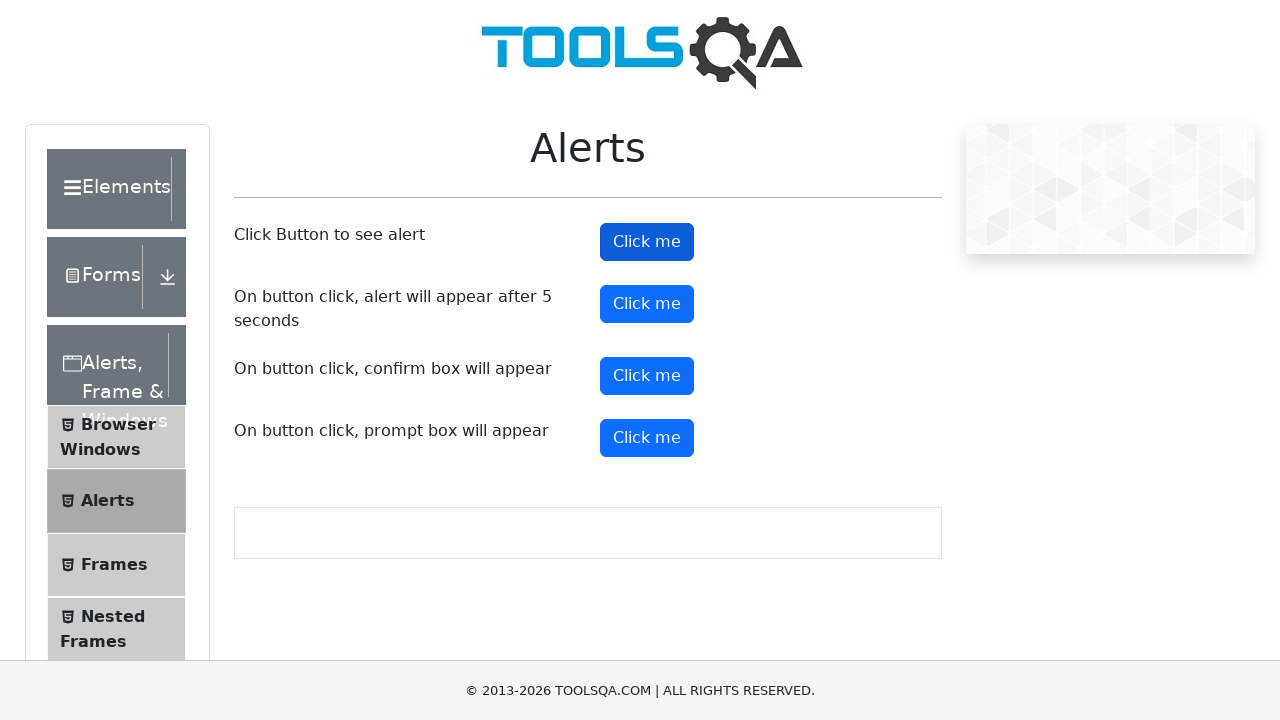

Waited for alert to be processed
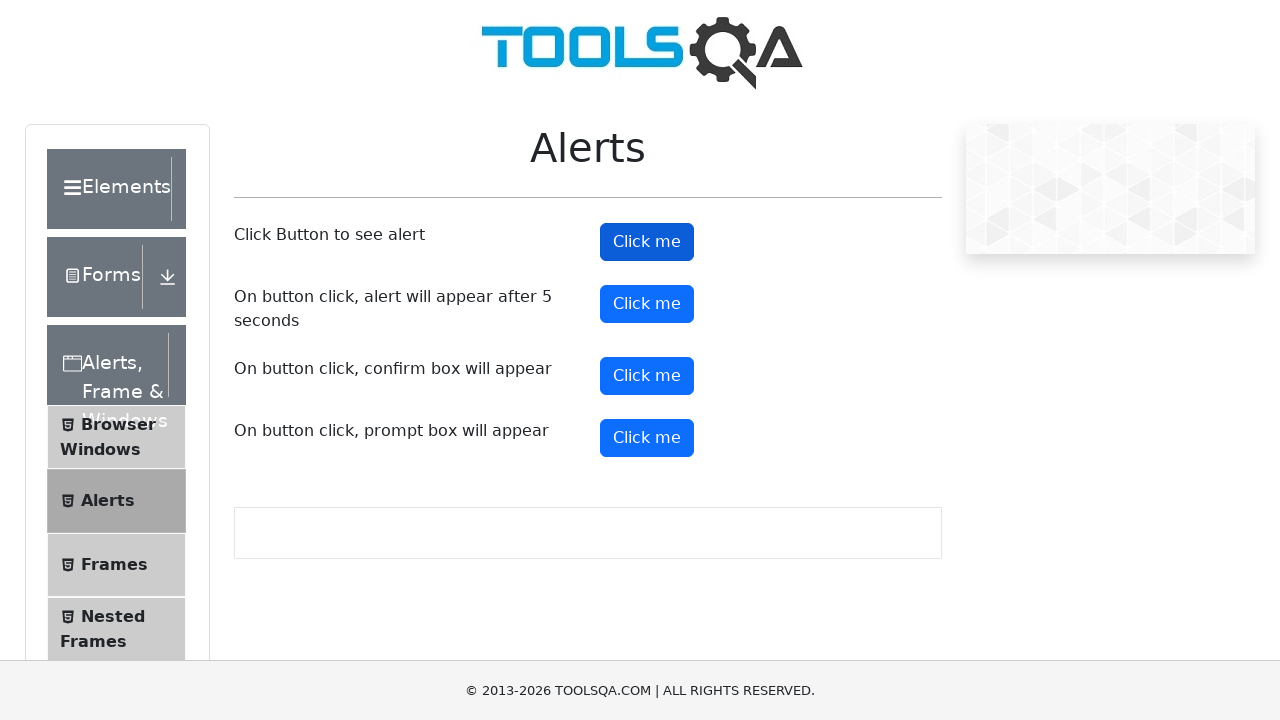

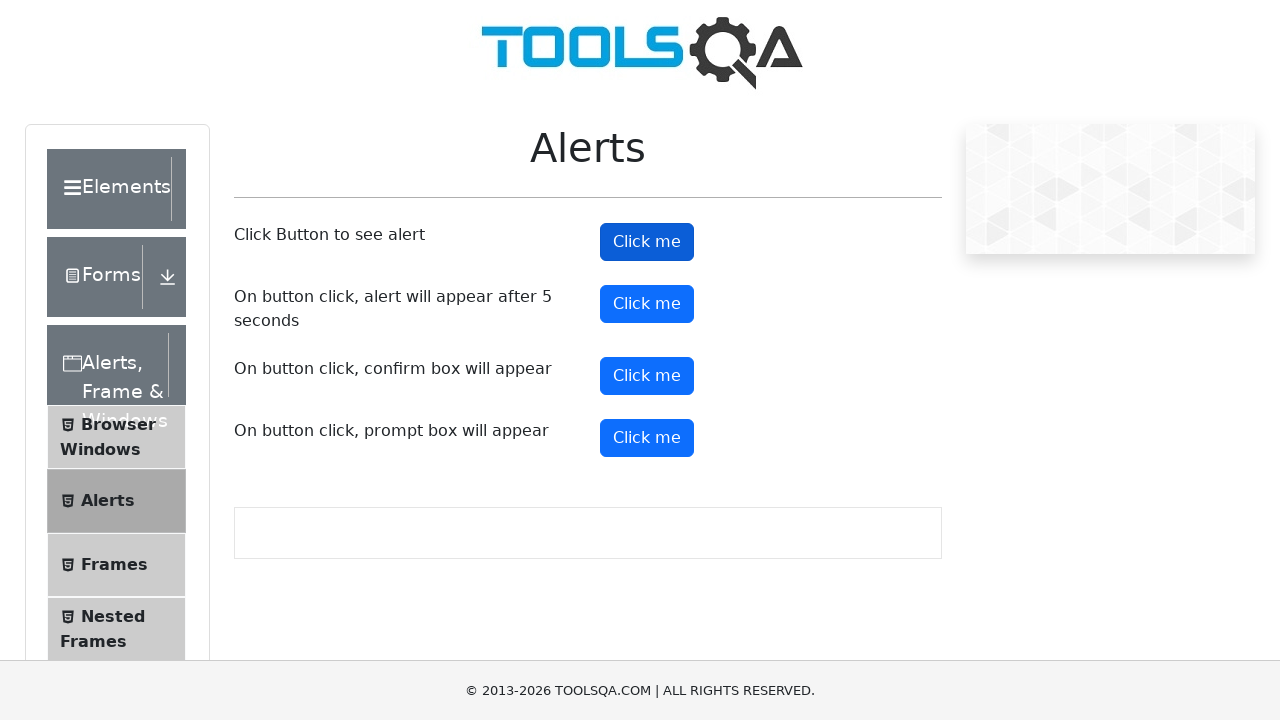